Tests the Selectable interaction feature on DemoQA by selecting items in both List and Grid views

Starting URL: https://demoqa.com/

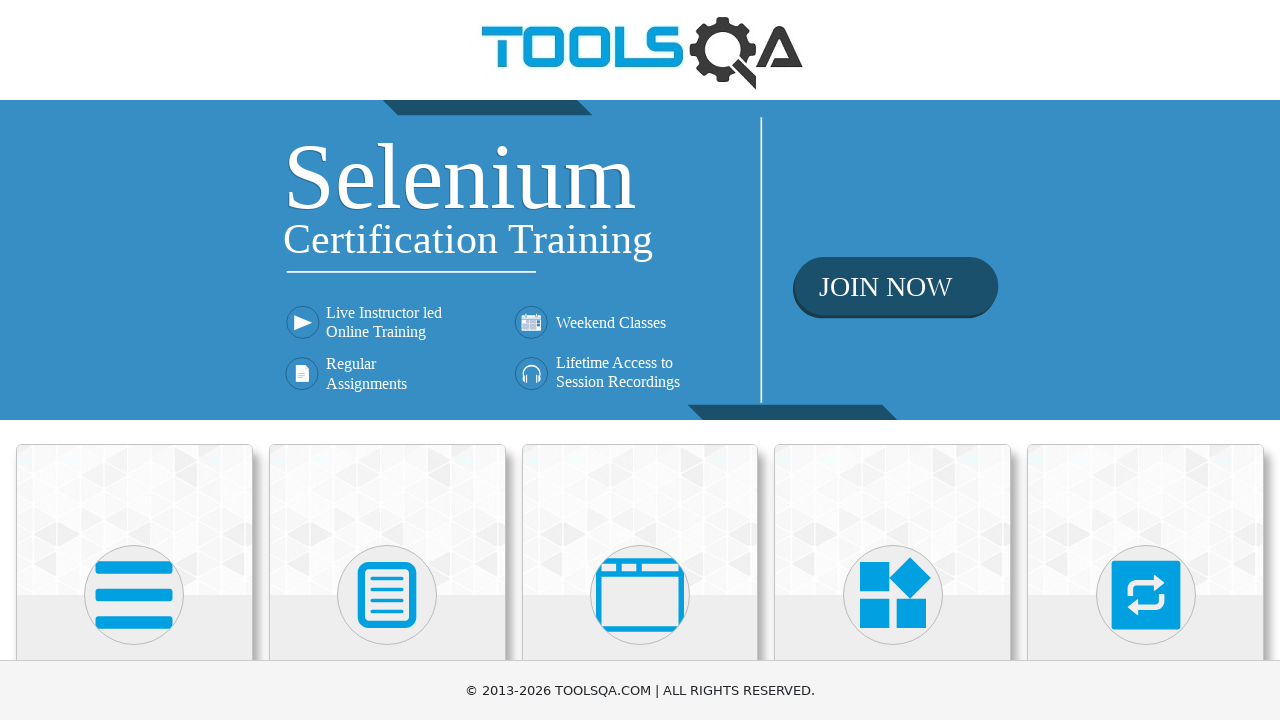

Clicked on Interactions section at (1146, 360) on text=Interactions
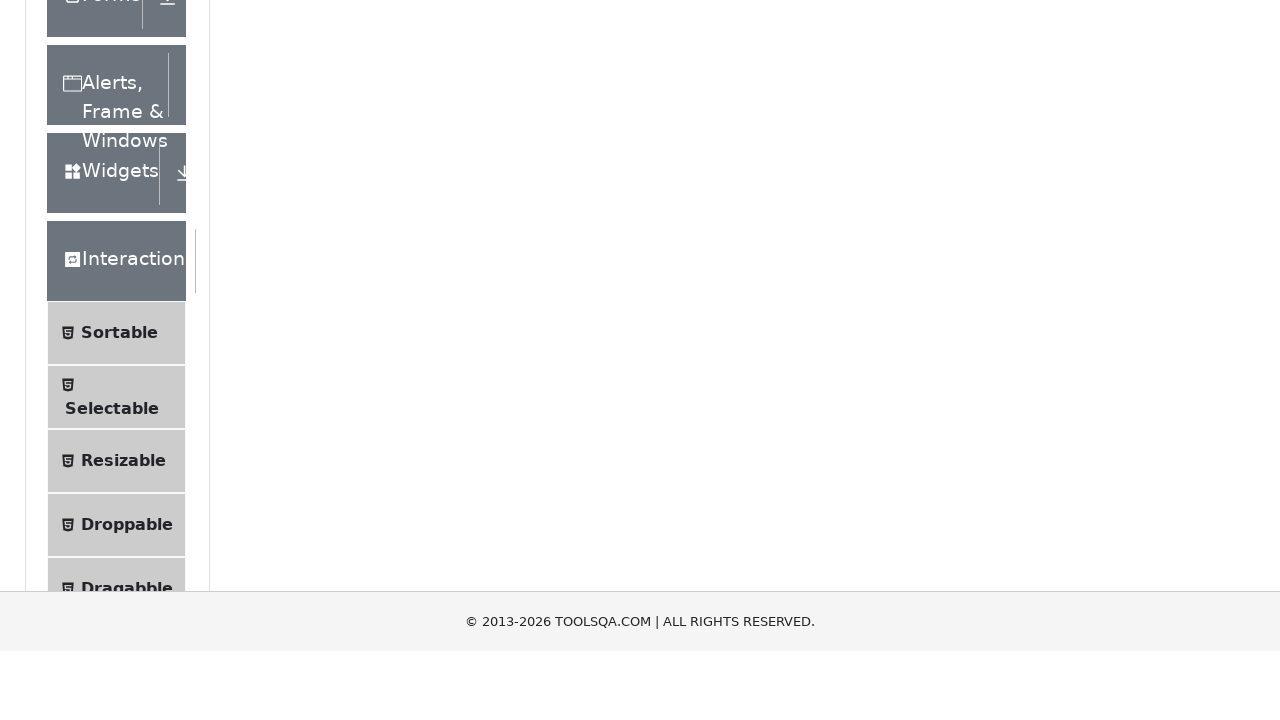

Clicked on Selectable option at (112, 360) on text=Selectable
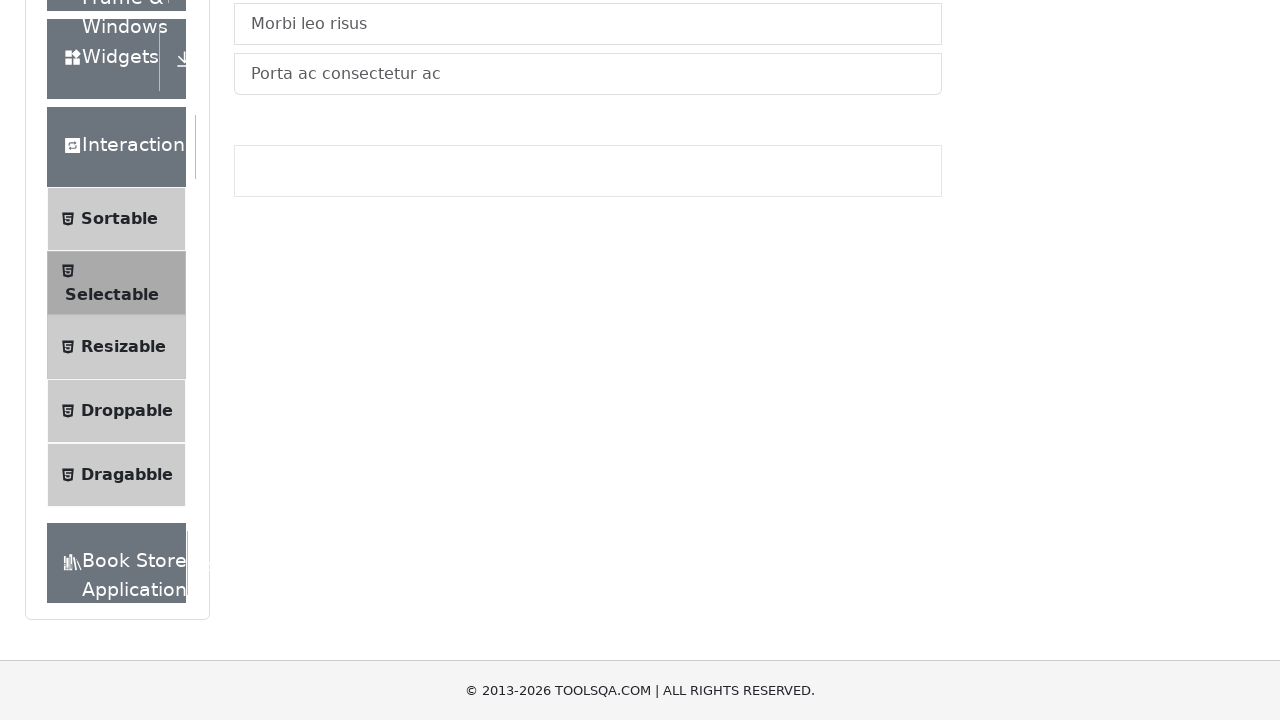

Clicked on List tab at (264, 244) on text=List
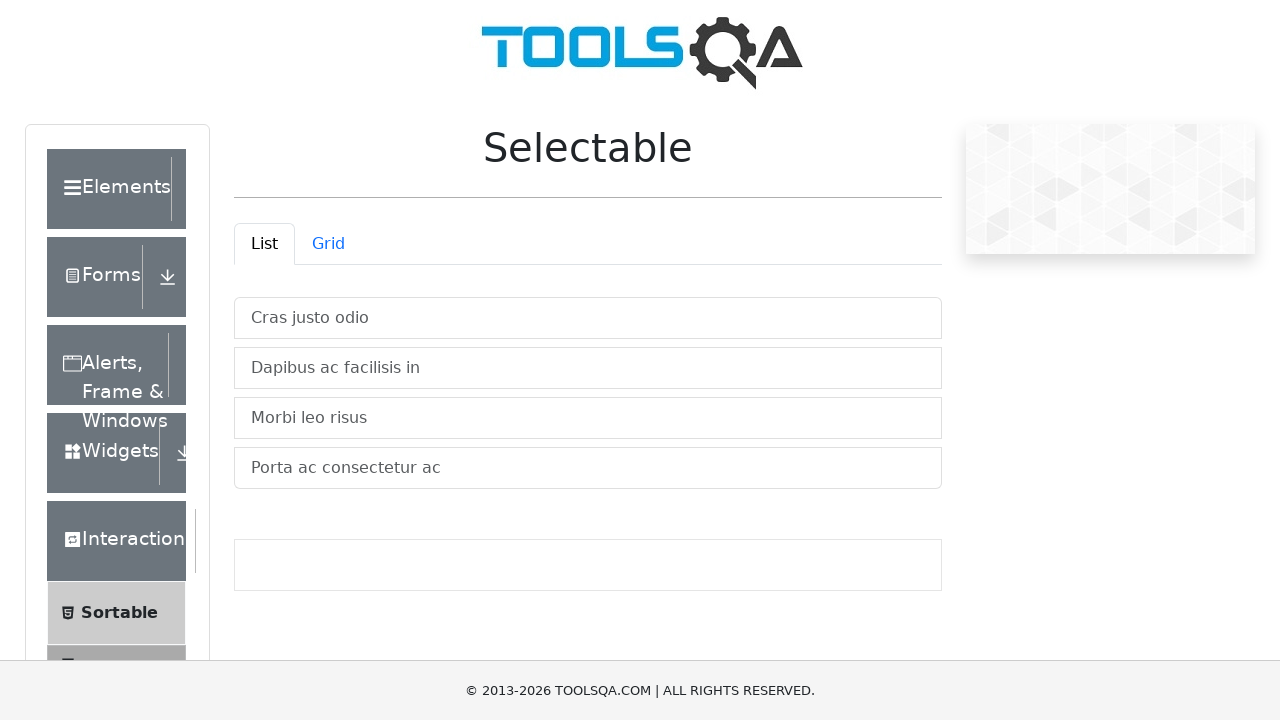

Selected 'Cras justo odio' in List view at (588, 318) on text=Cras justo odio
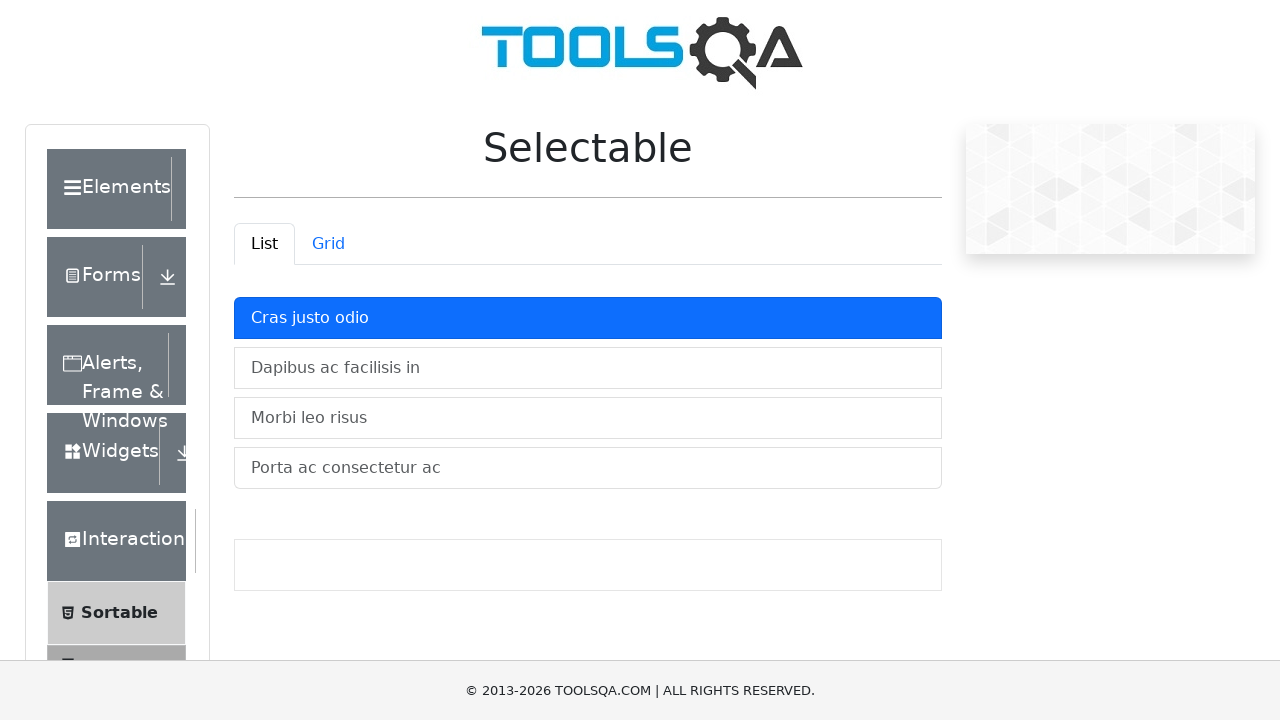

Selected 'Dapibus ac facilisis in' in List view at (588, 368) on text=Dapibus ac facilisis in
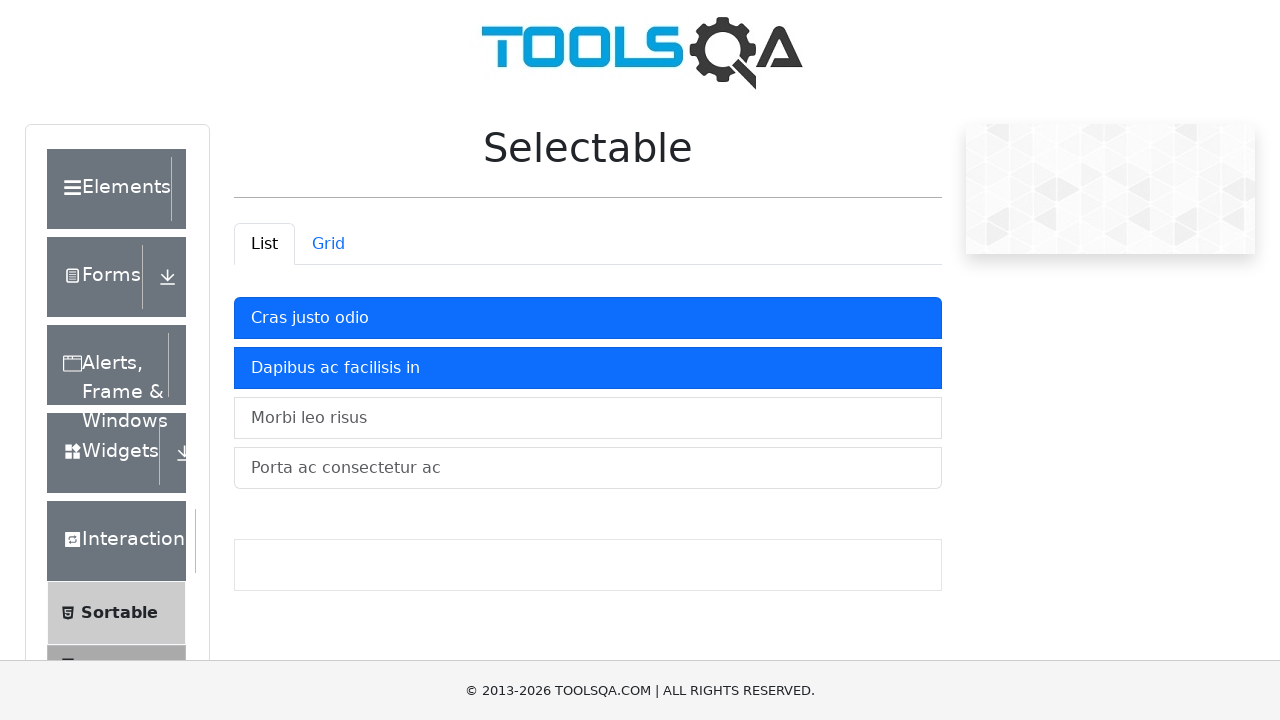

Selected 'Morbi leo risus' in List view at (588, 418) on text=Morbi leo risus
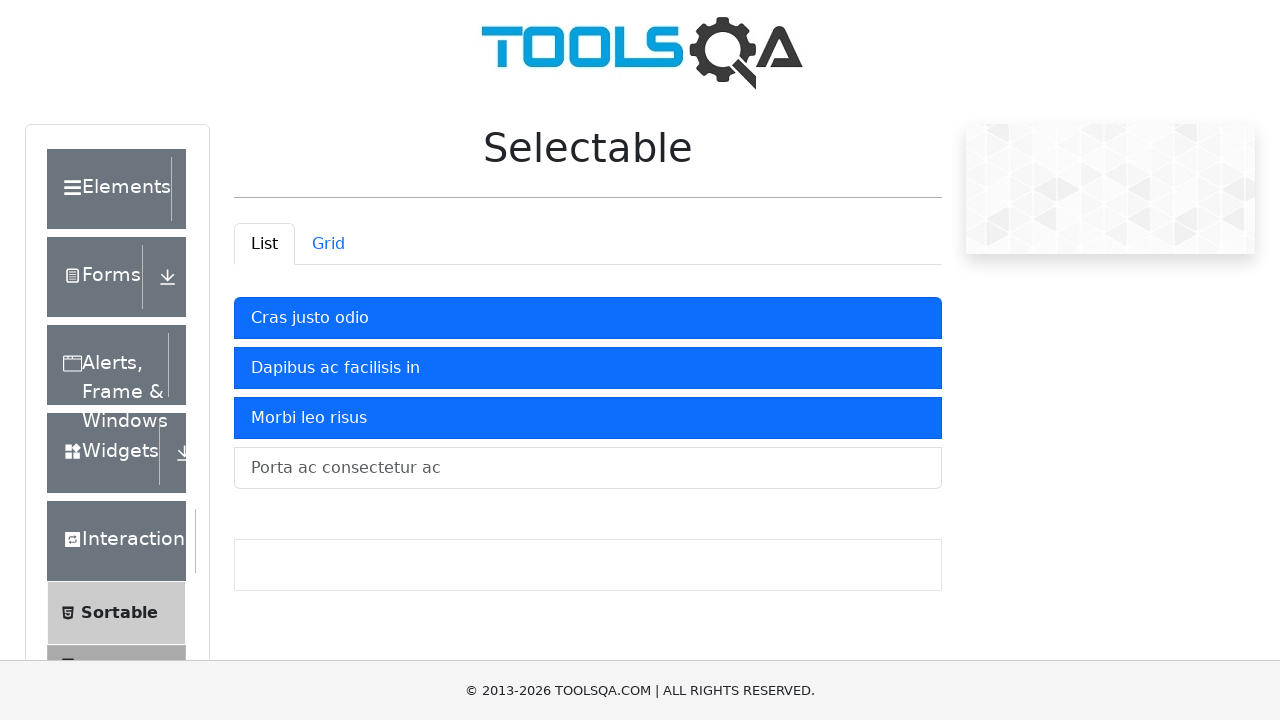

Selected 'Porta ac Consectetur ac' in List view at (588, 468) on text=Porta ac Consectetur ac
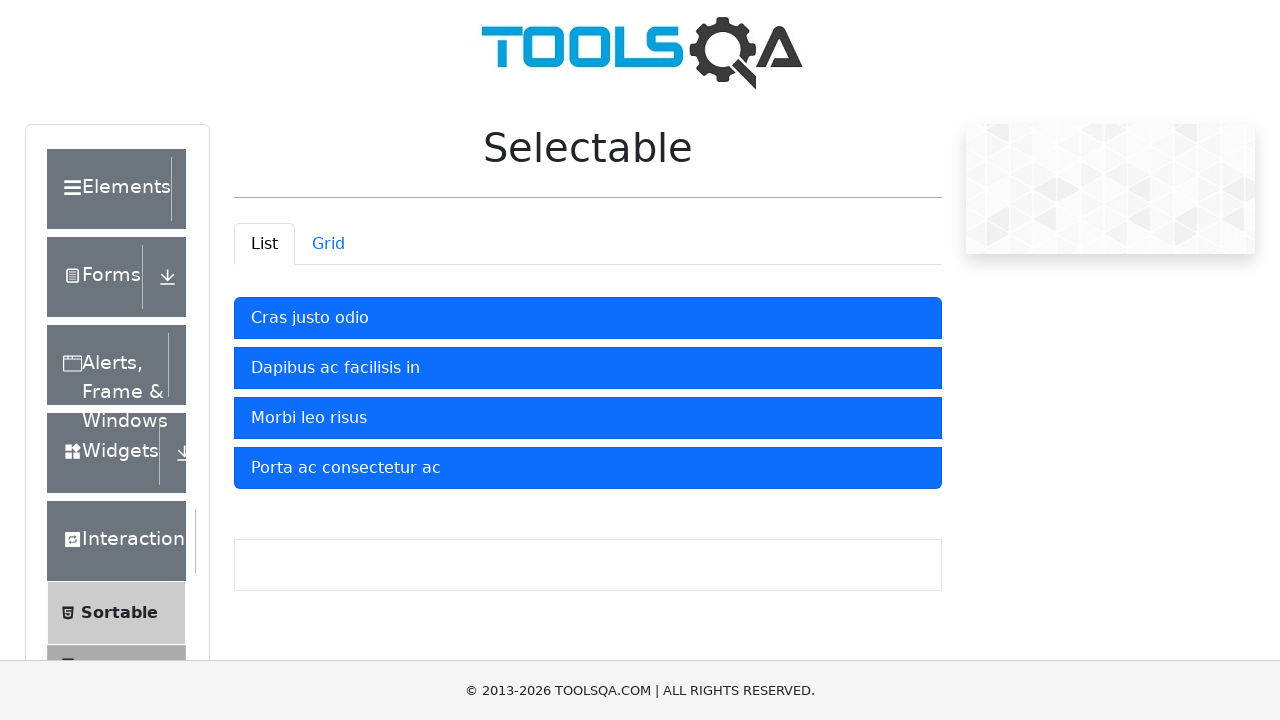

Clicked on Grid tab at (328, 244) on text=Grid
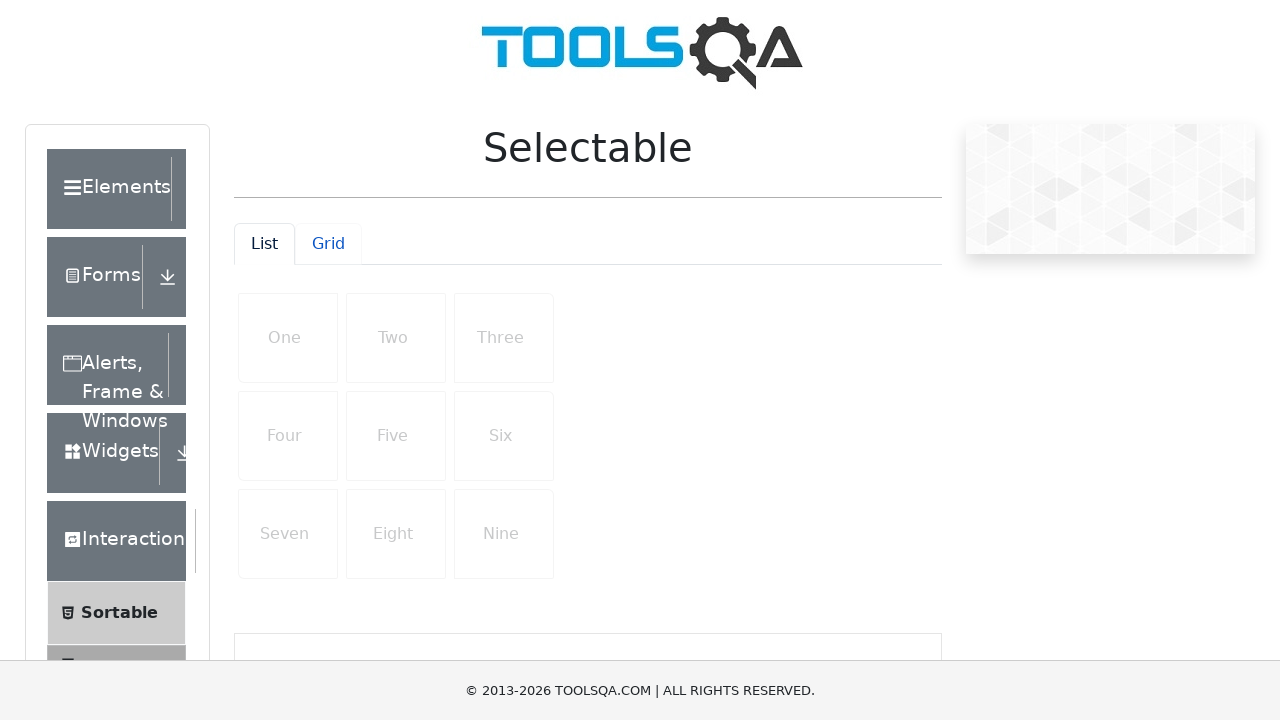

Selected 'One' in Grid view at (288, 338) on text=One
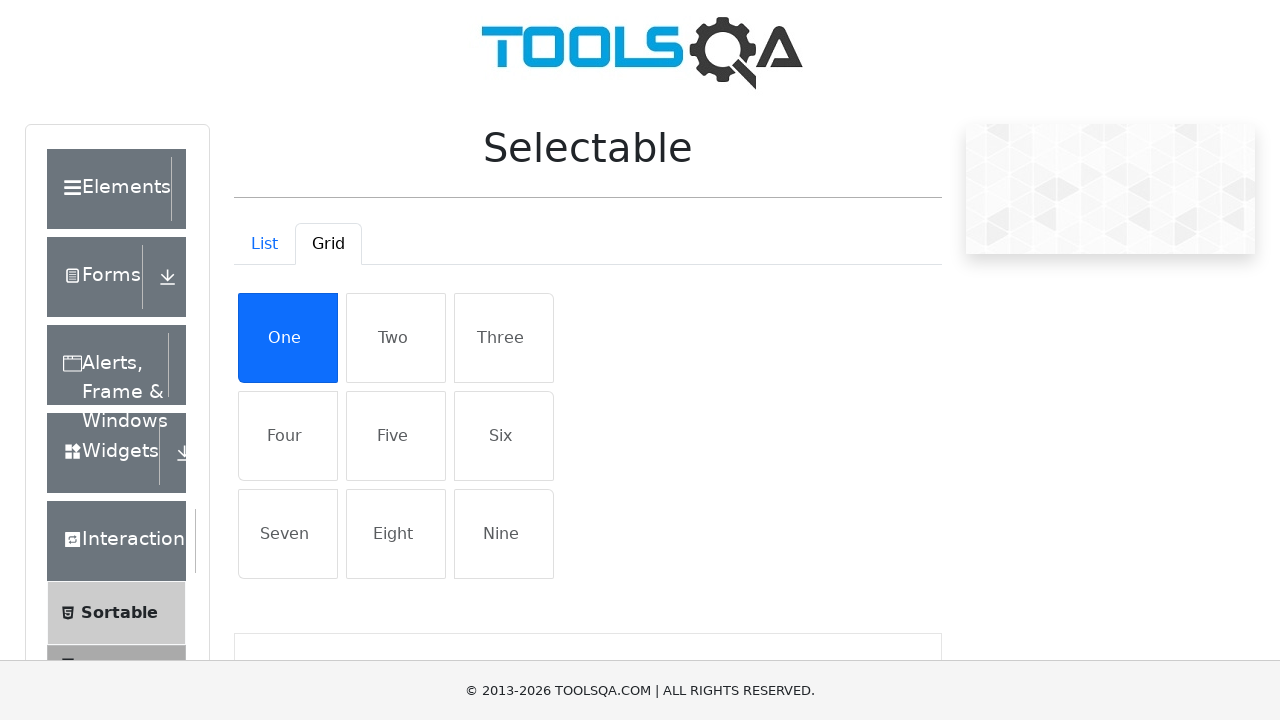

Selected 'Two' in Grid view at (396, 338) on text=Two
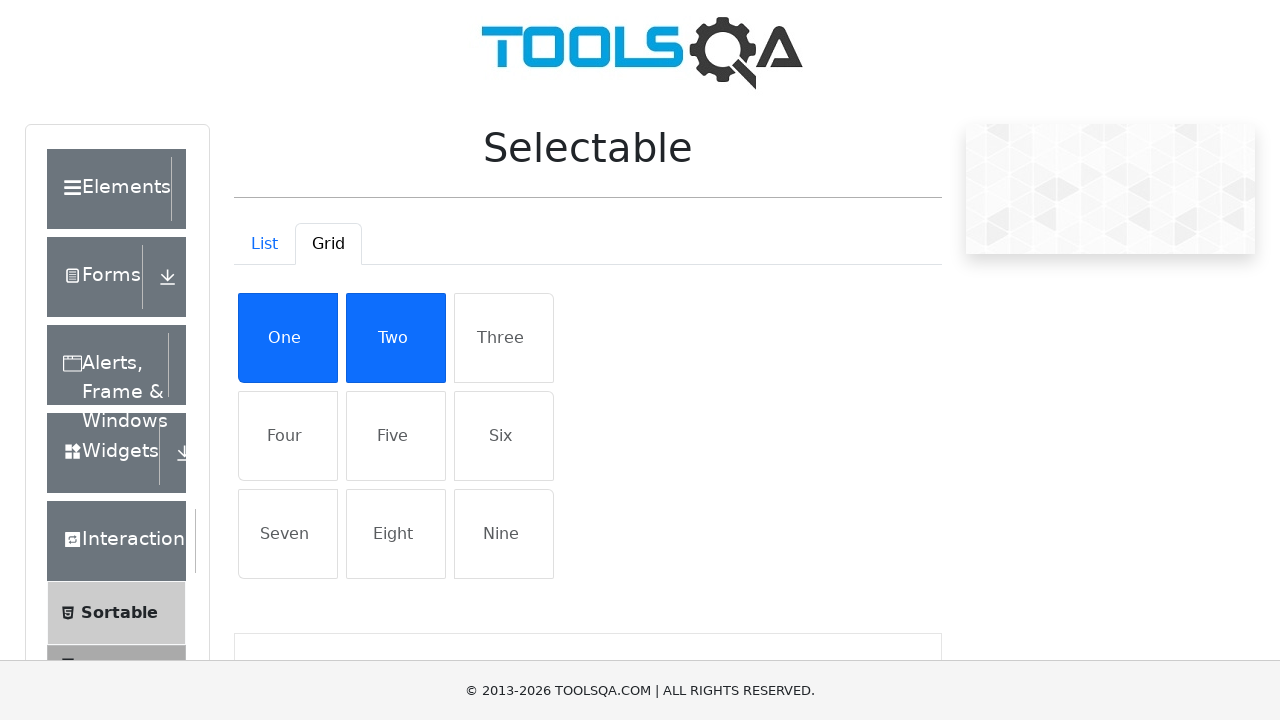

Selected 'Three' in Grid view at (504, 338) on text=Three
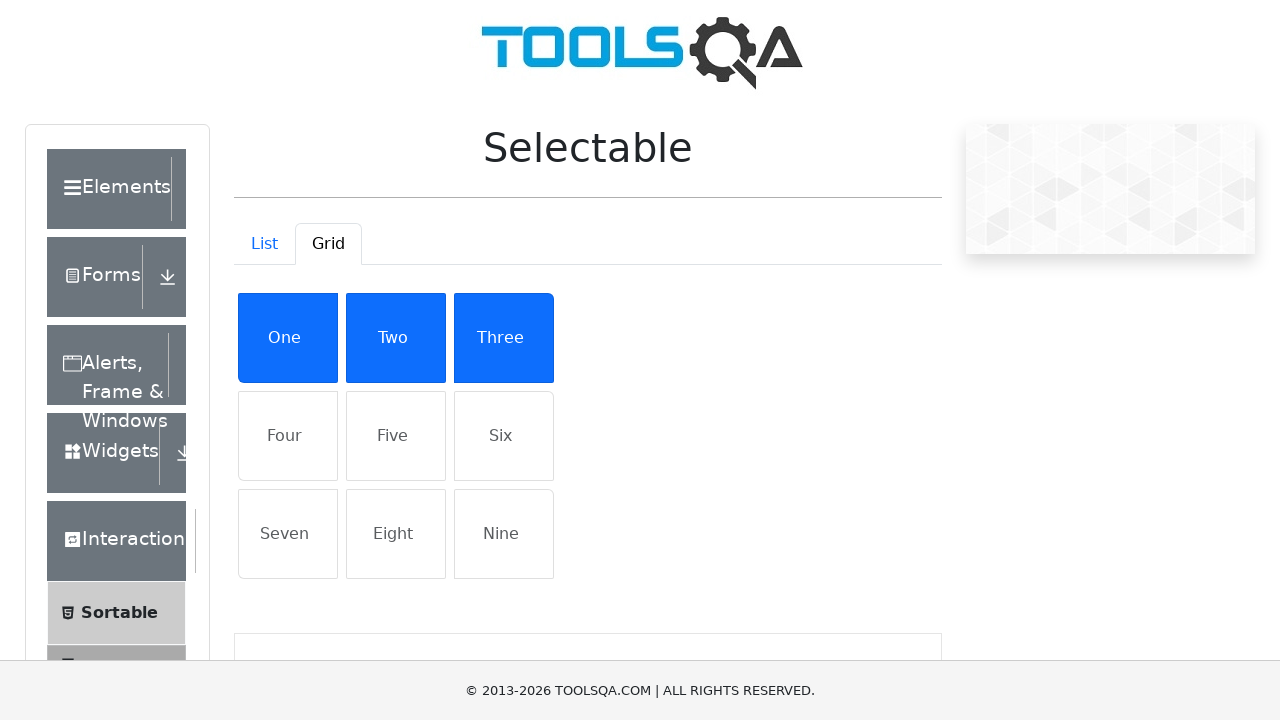

Selected 'Four' in Grid view at (288, 436) on text=Four
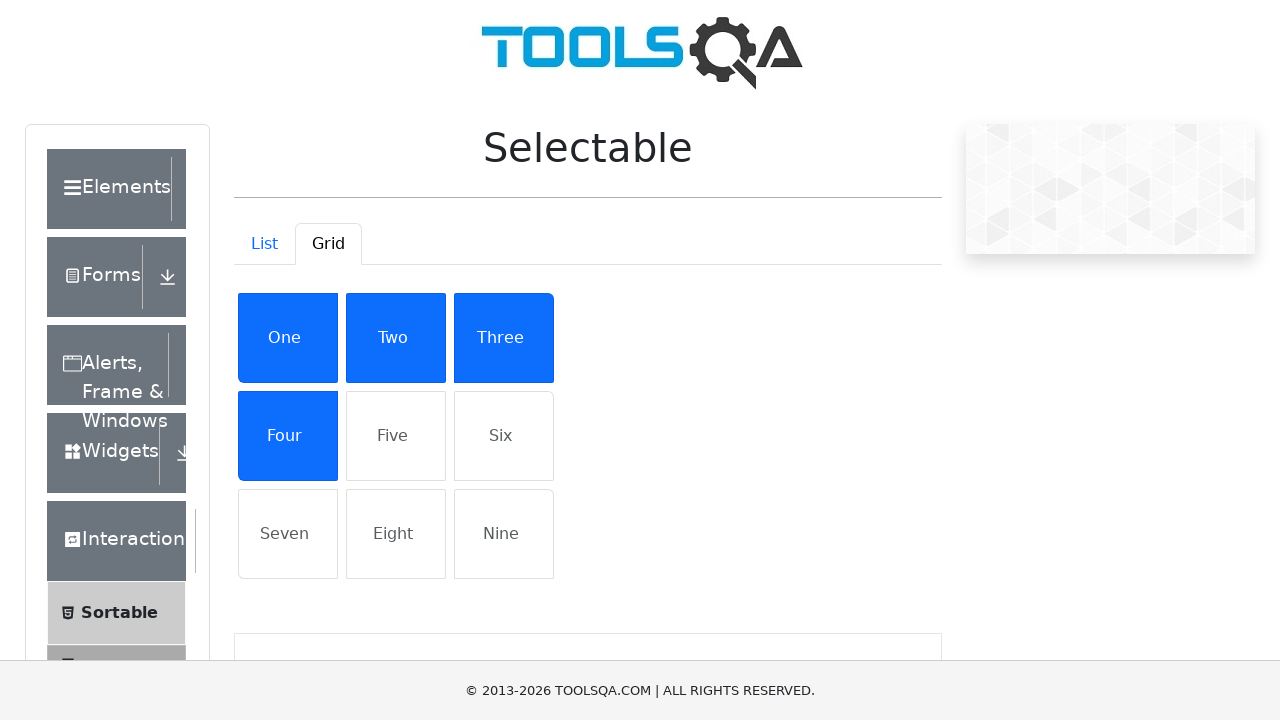

Selected 'Five' in Grid view at (396, 436) on text=Five
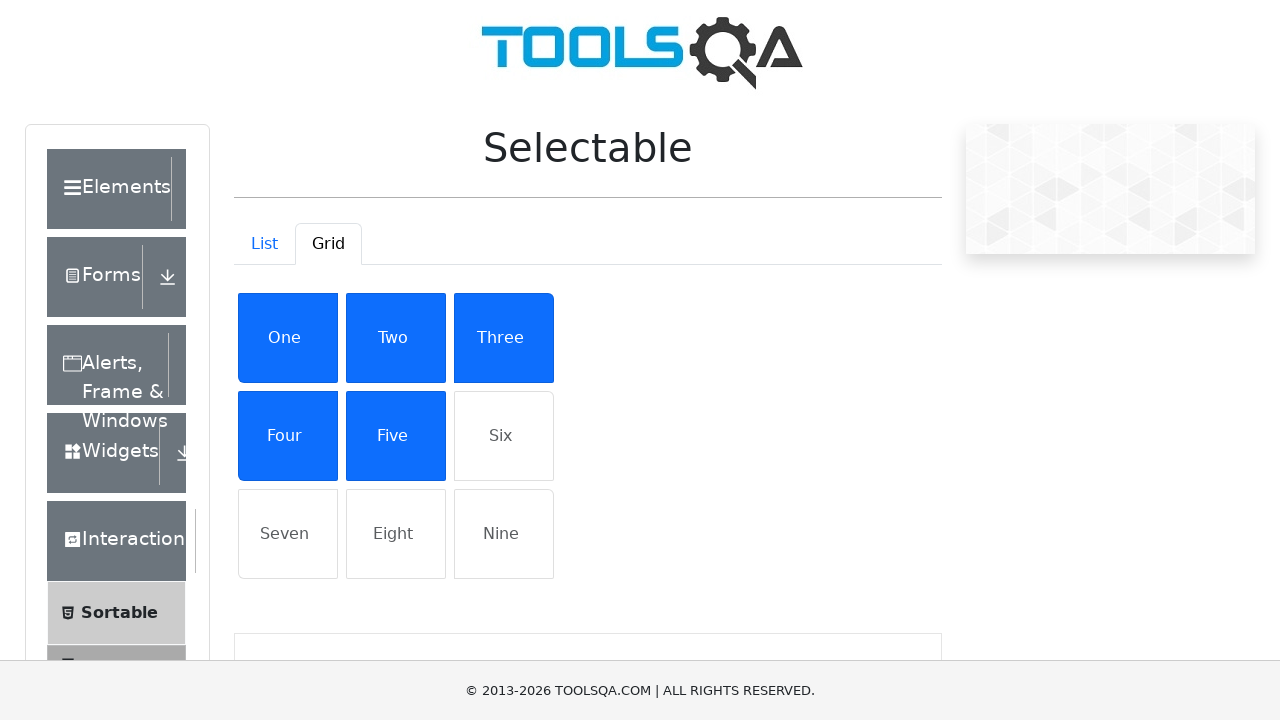

Selected 'Six' in Grid view at (504, 436) on text=Six
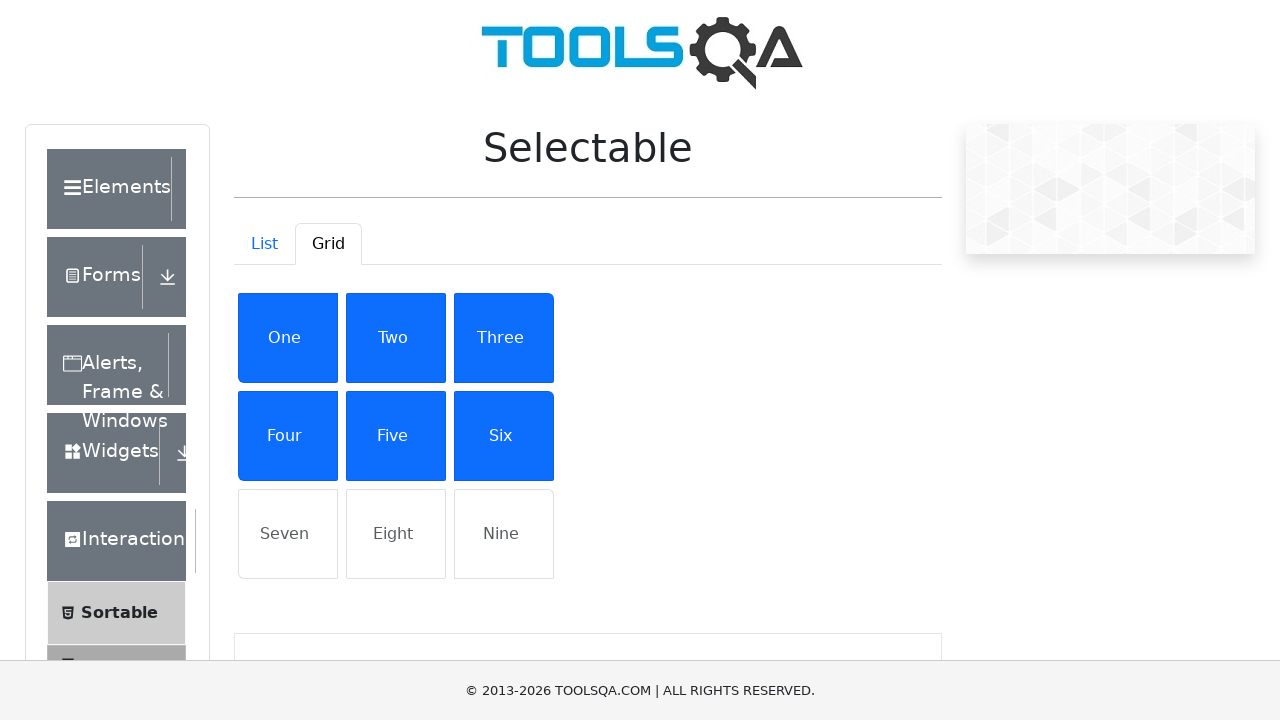

Selected 'Seven' in Grid view at (288, 534) on text=Seven
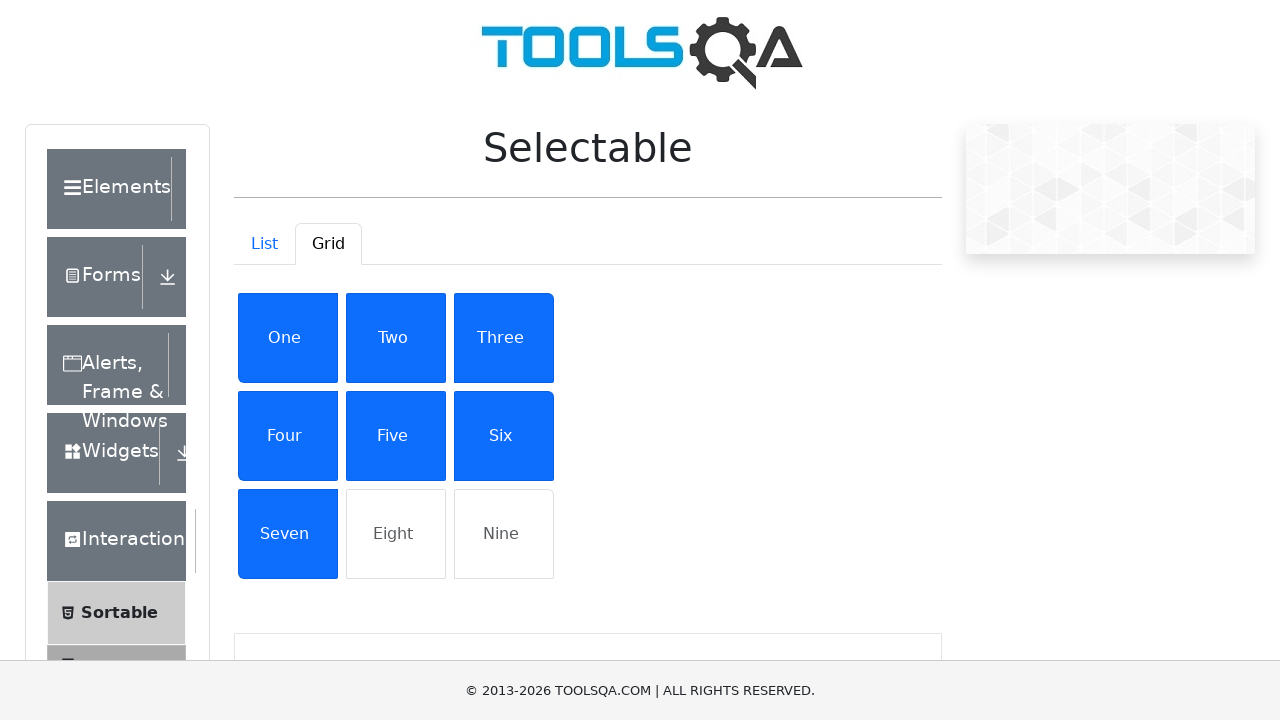

Selected 'Eight' in Grid view at (396, 534) on text=Eight
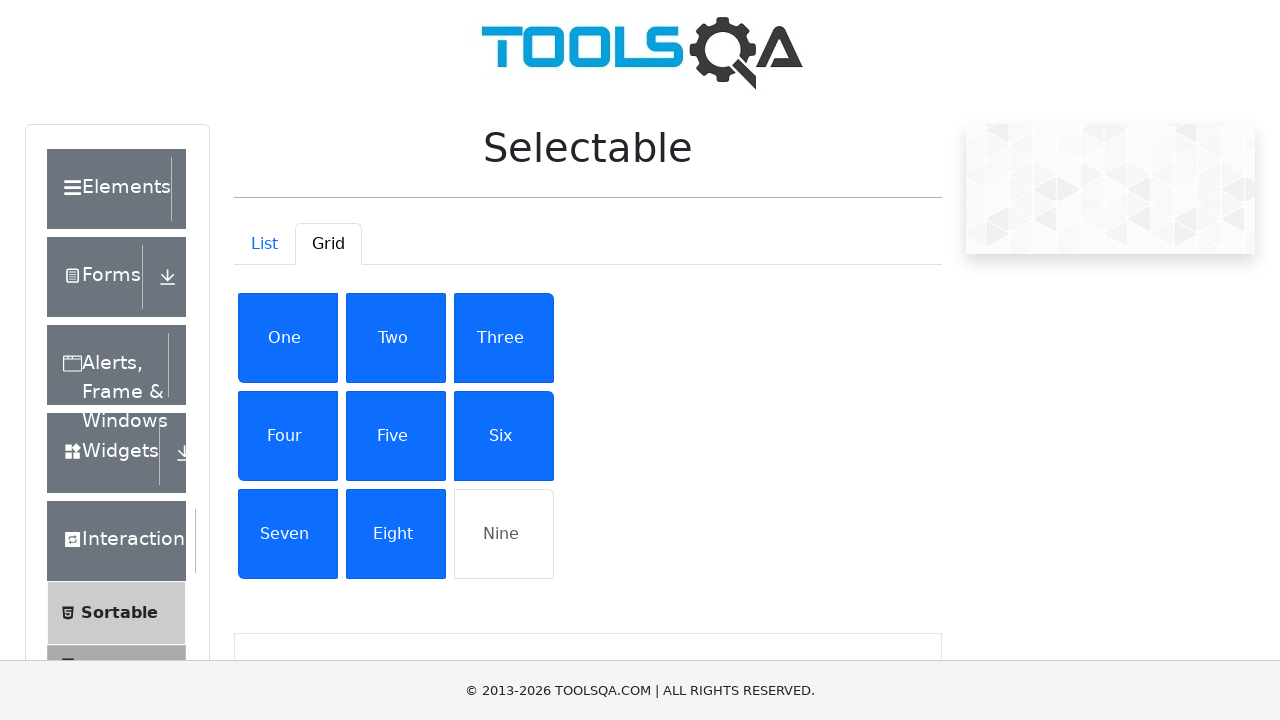

Selected 'Nine' in Grid view at (504, 534) on text=Nine
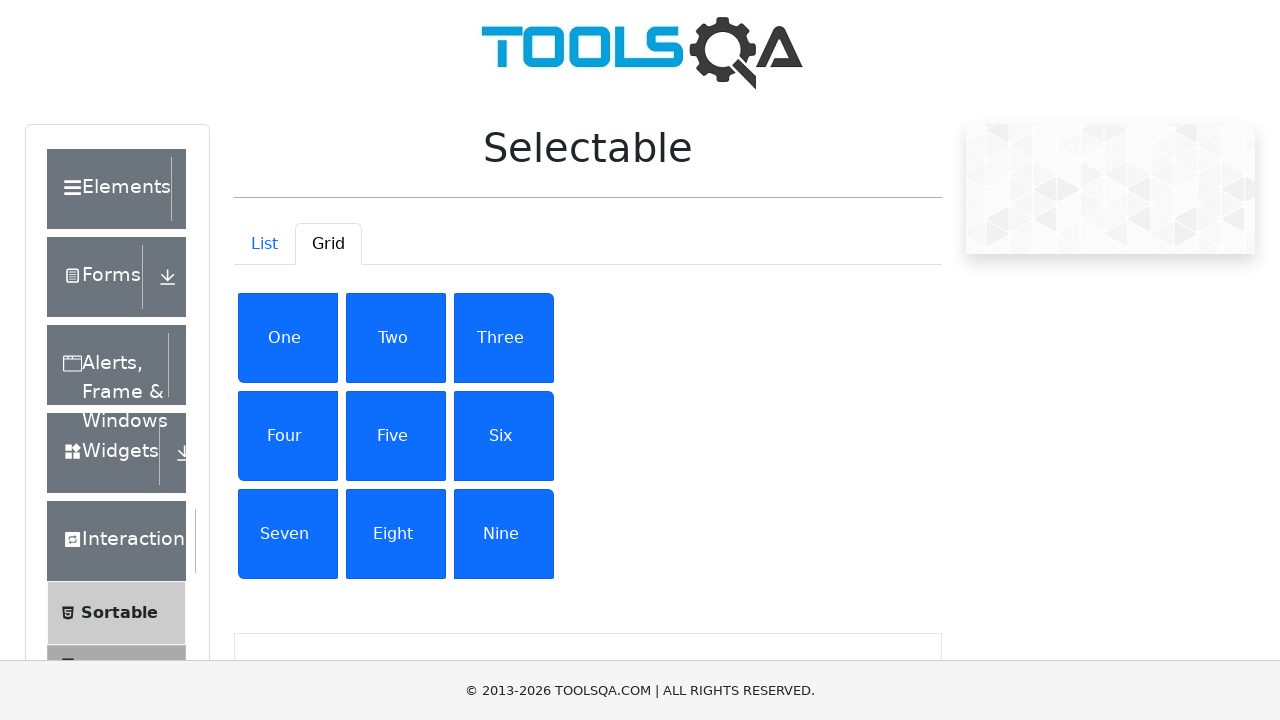

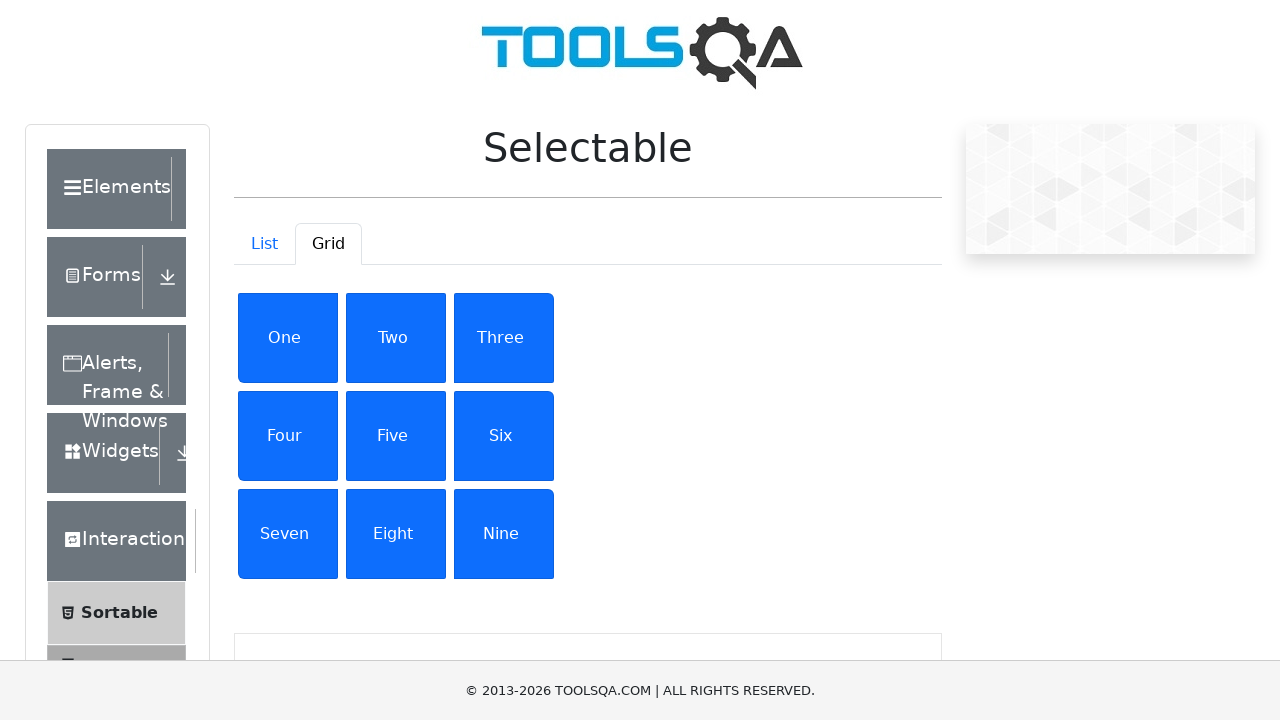